Tests clicking a link by its text content on a blog page, specifically clicking the "open a popup window" link.

Starting URL: http://omayo.blogspot.com/

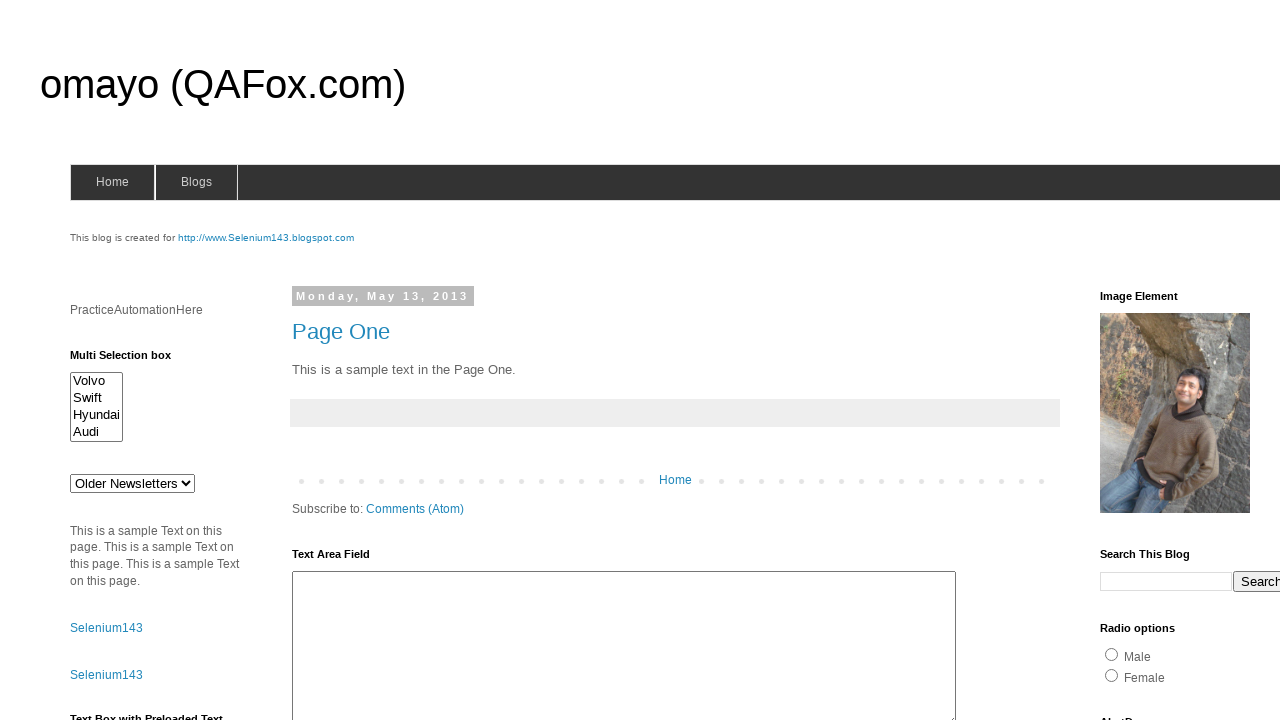

Navigated to http://omayo.blogspot.com/
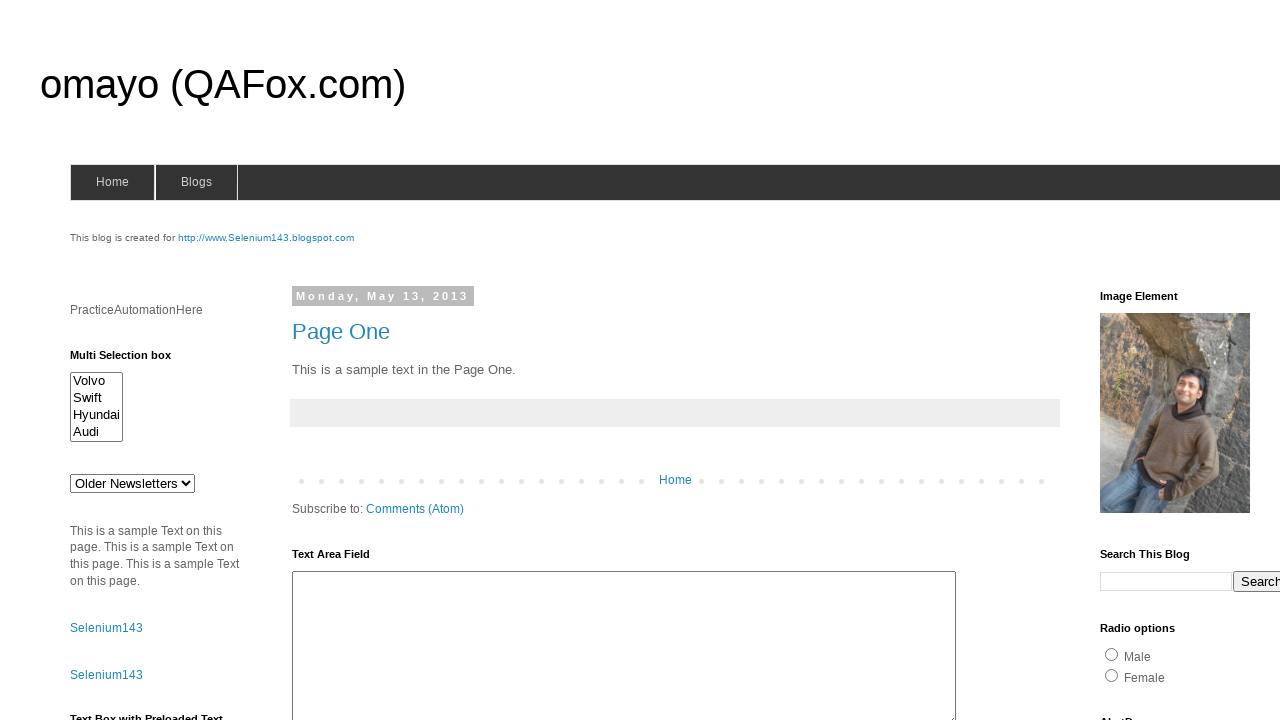

Clicked the 'open a popup window' link by text at (132, 360) on text=open a popup window
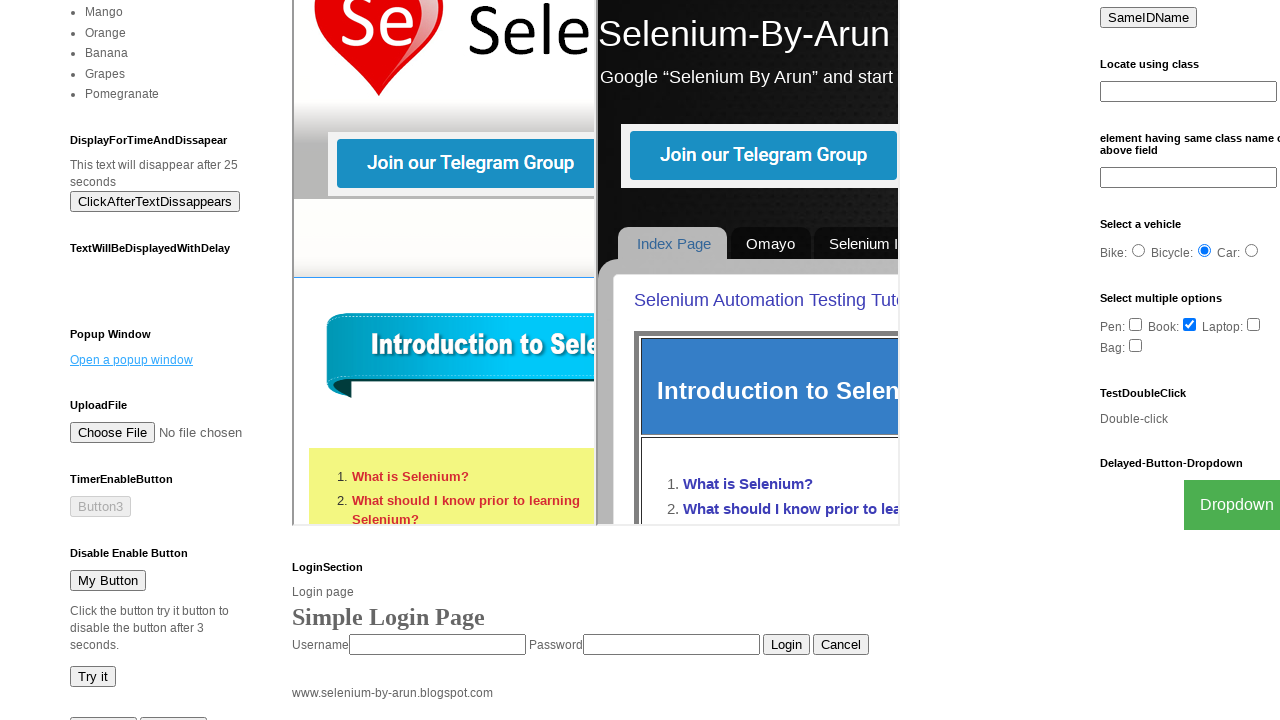

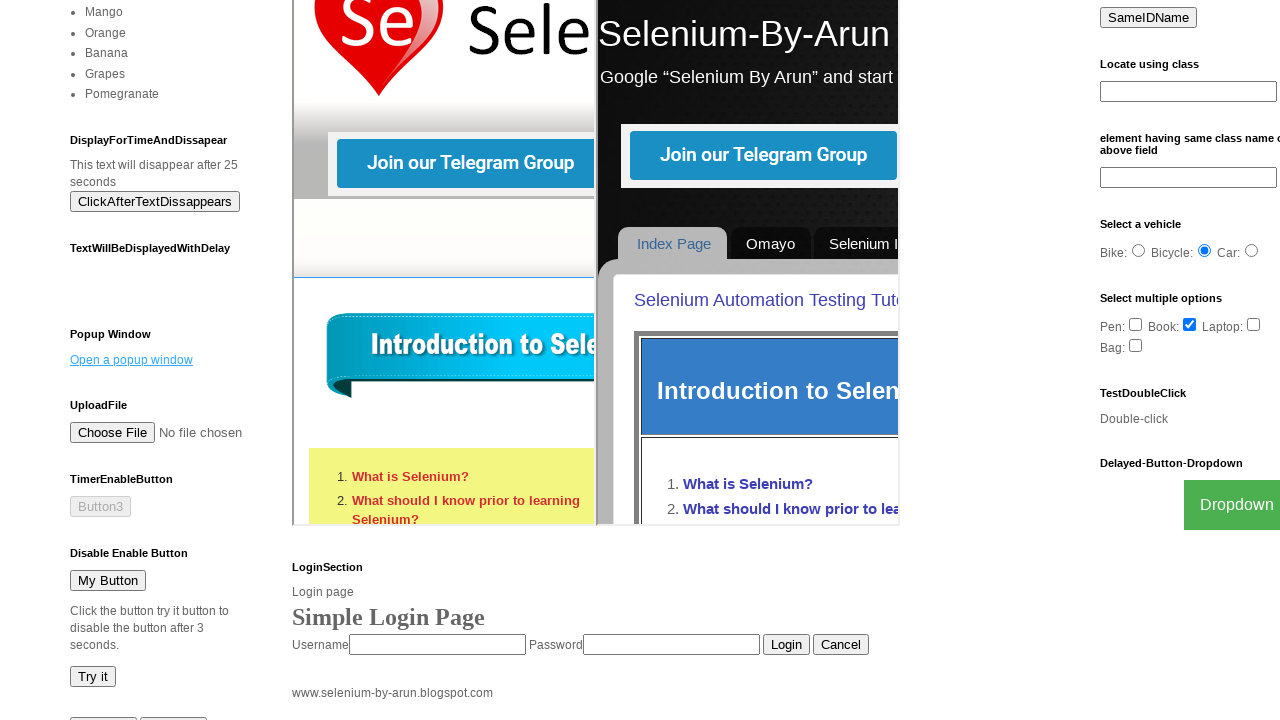